Tests selecting a figure/body type from a dropdown and calculating the result

Starting URL: https://kamelrechner.eu/en/female

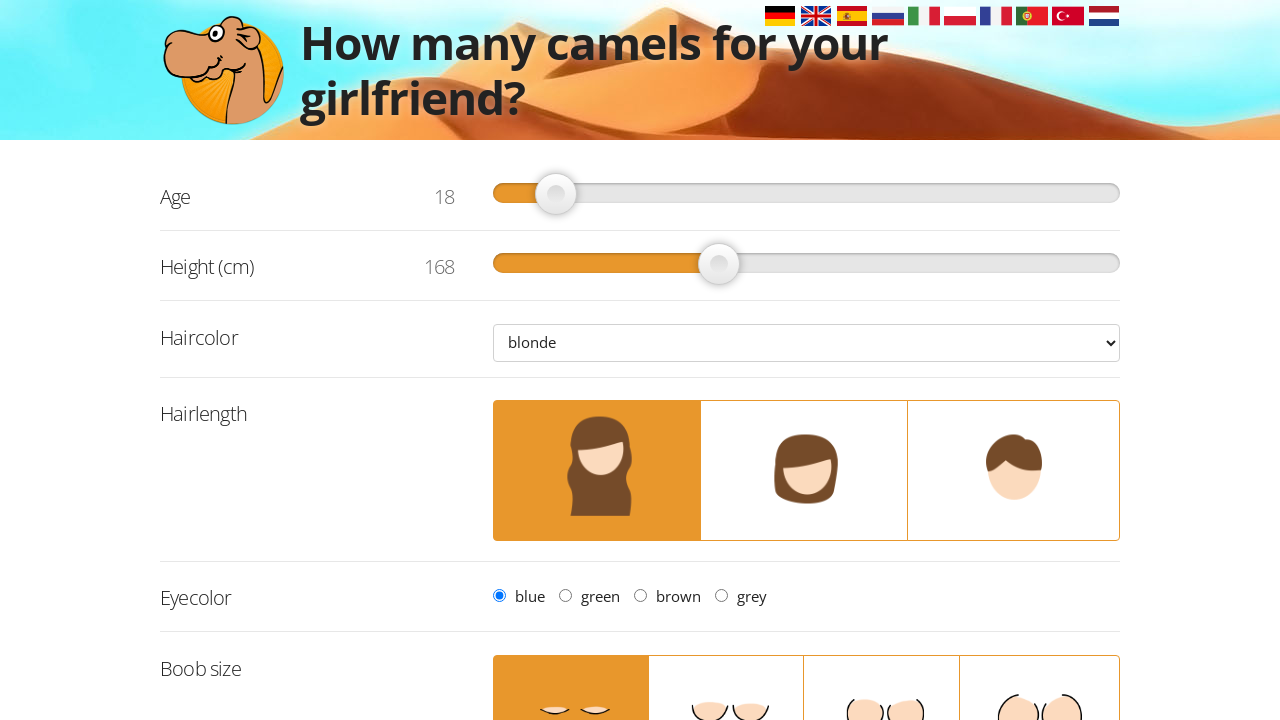

Selected 'sporty' figure type from dropdown on select.u-full-width >> nth=1
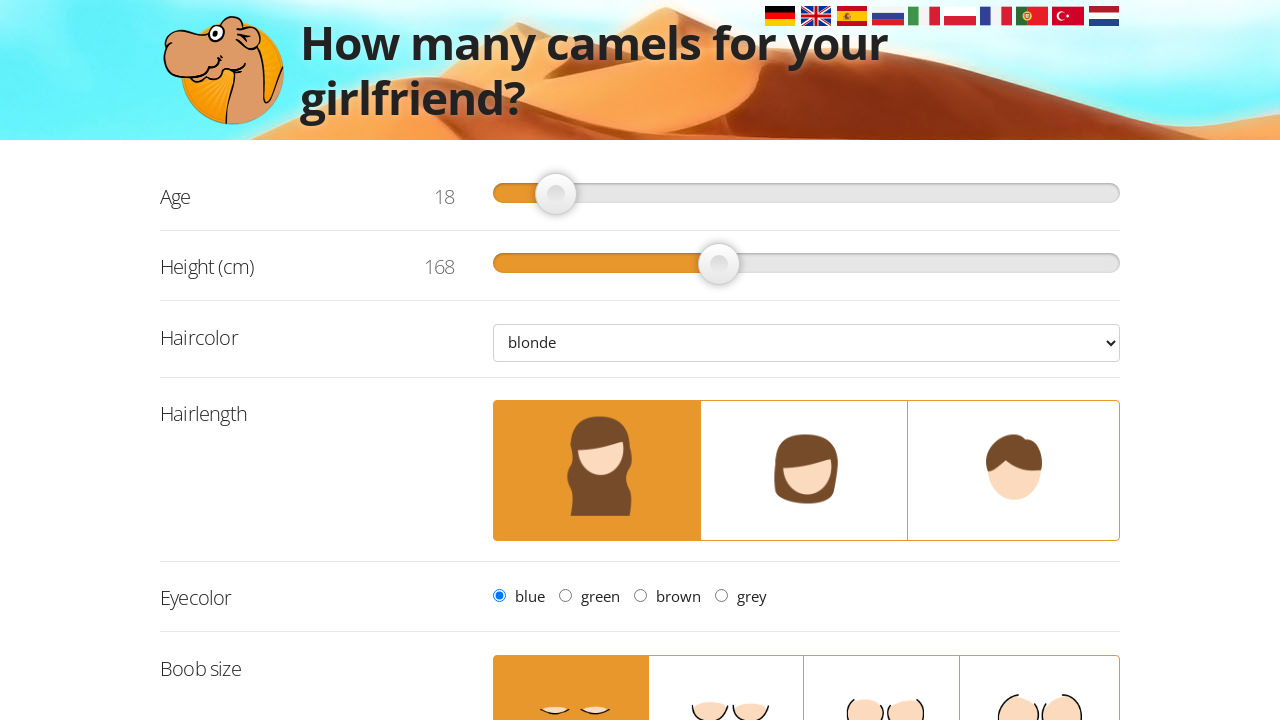

Clicked calculate button at (640, 595) on .button-primary
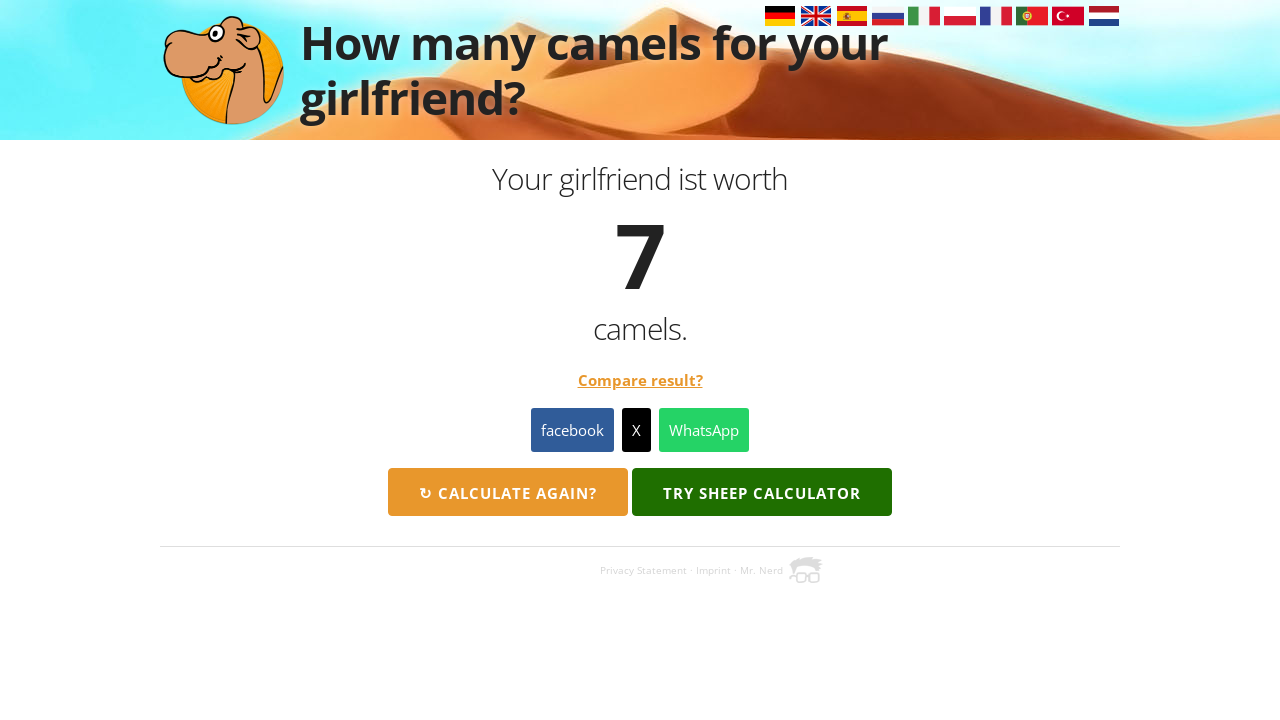

Result section loaded on page
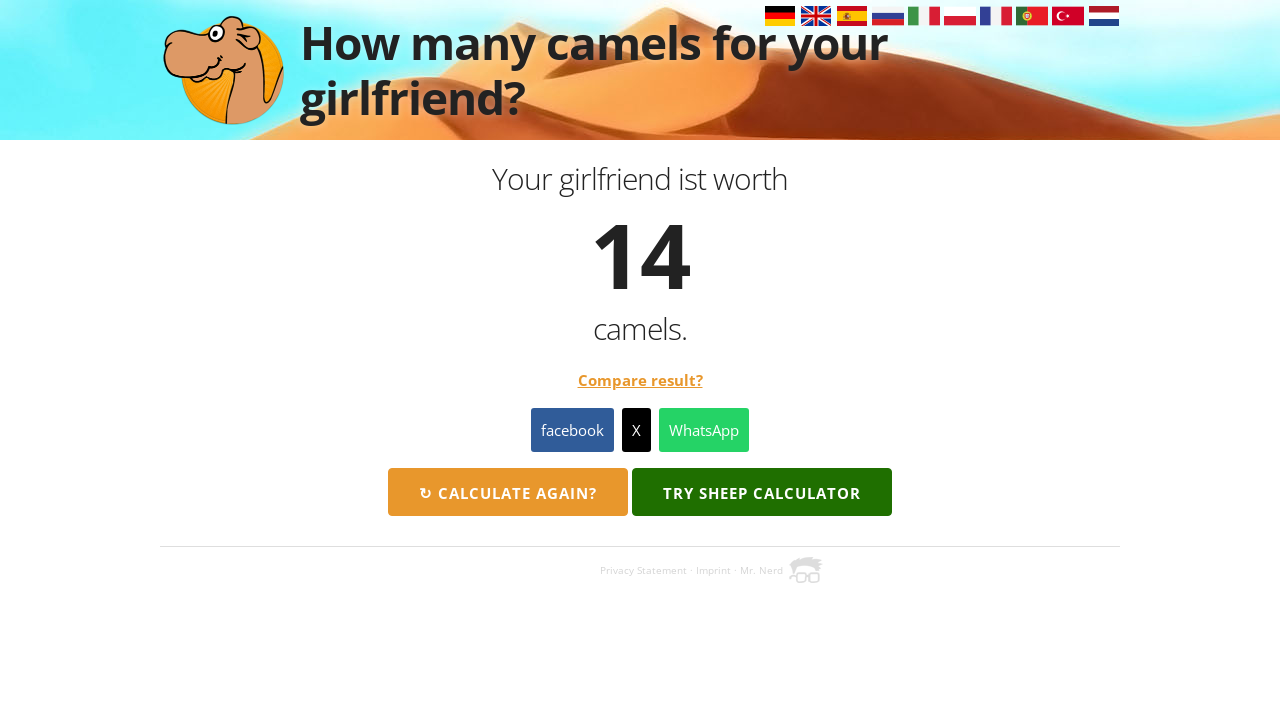

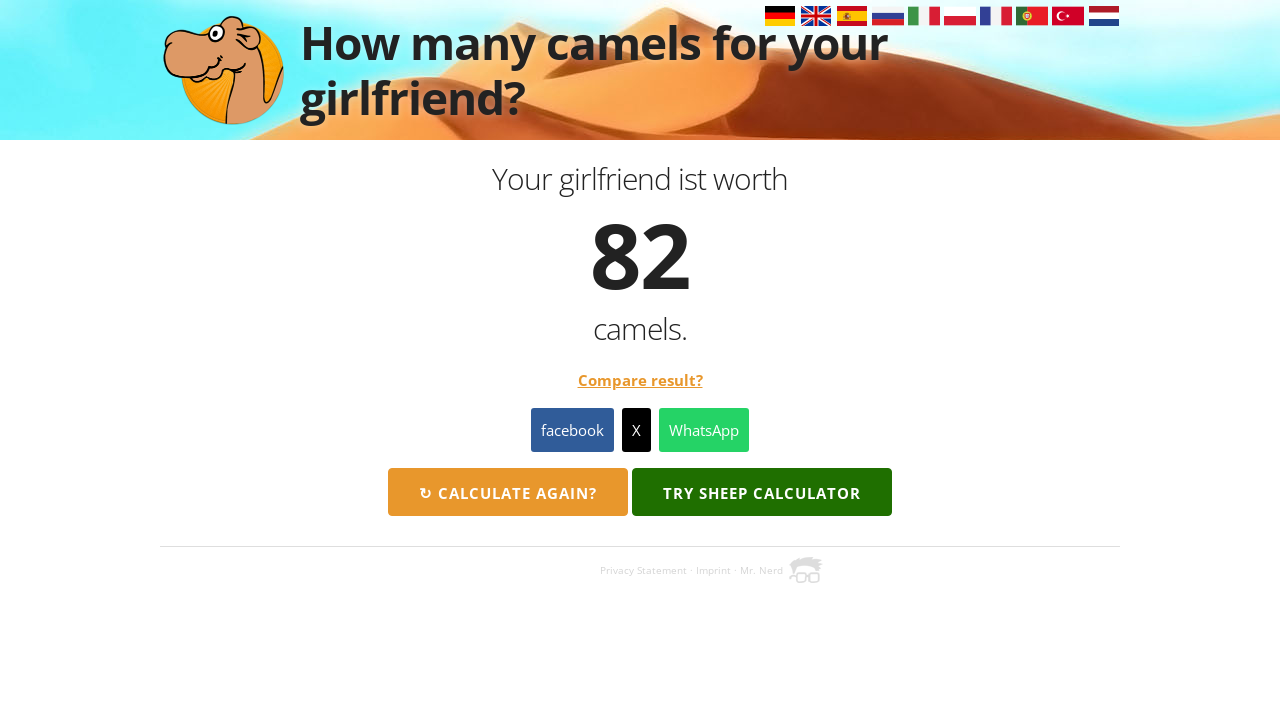